Tests the search functionality by entering a search term in the search bar and verifying search results are displayed

Starting URL: https://en.ehu.lt/

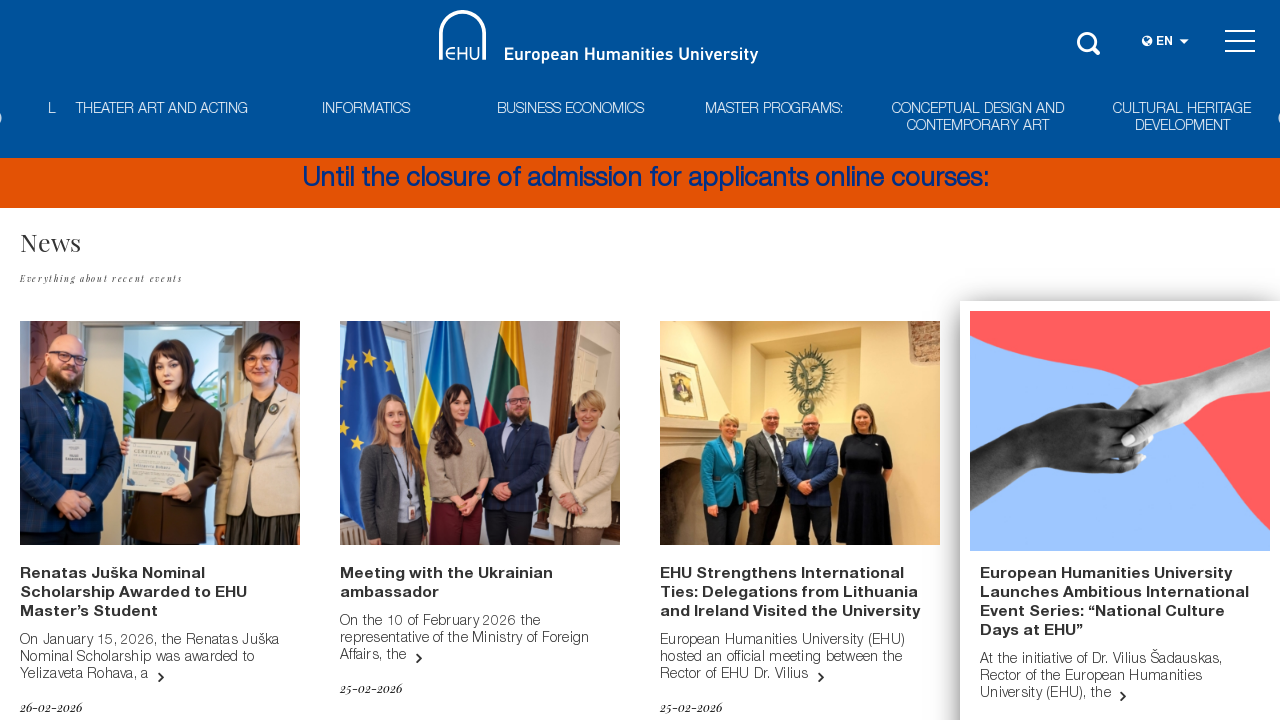

Clicked search icon/button to open search bar at (1090, 40) on [class*='search'], button:has-text('Search'), .search-toggle, [aria-label*='sear
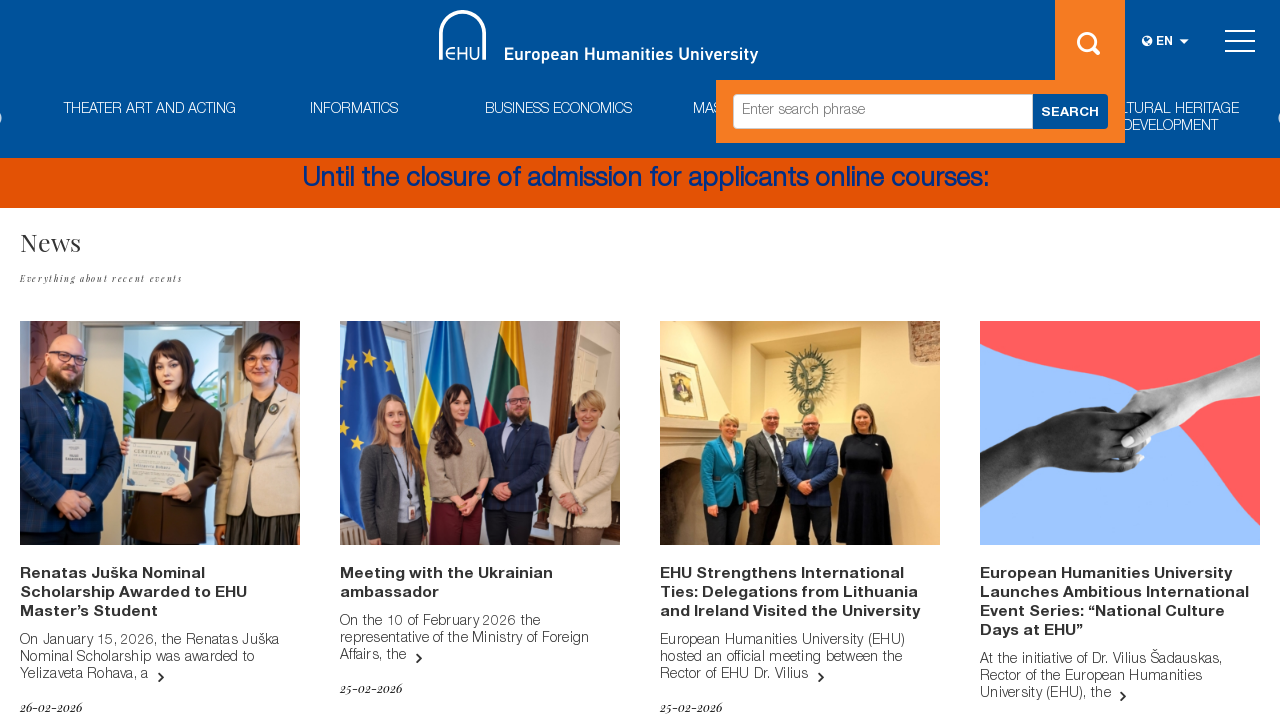

Entered search term 'study programs' into search bar on input[type='search'], input[name='s'], input[placeholder*='Search']
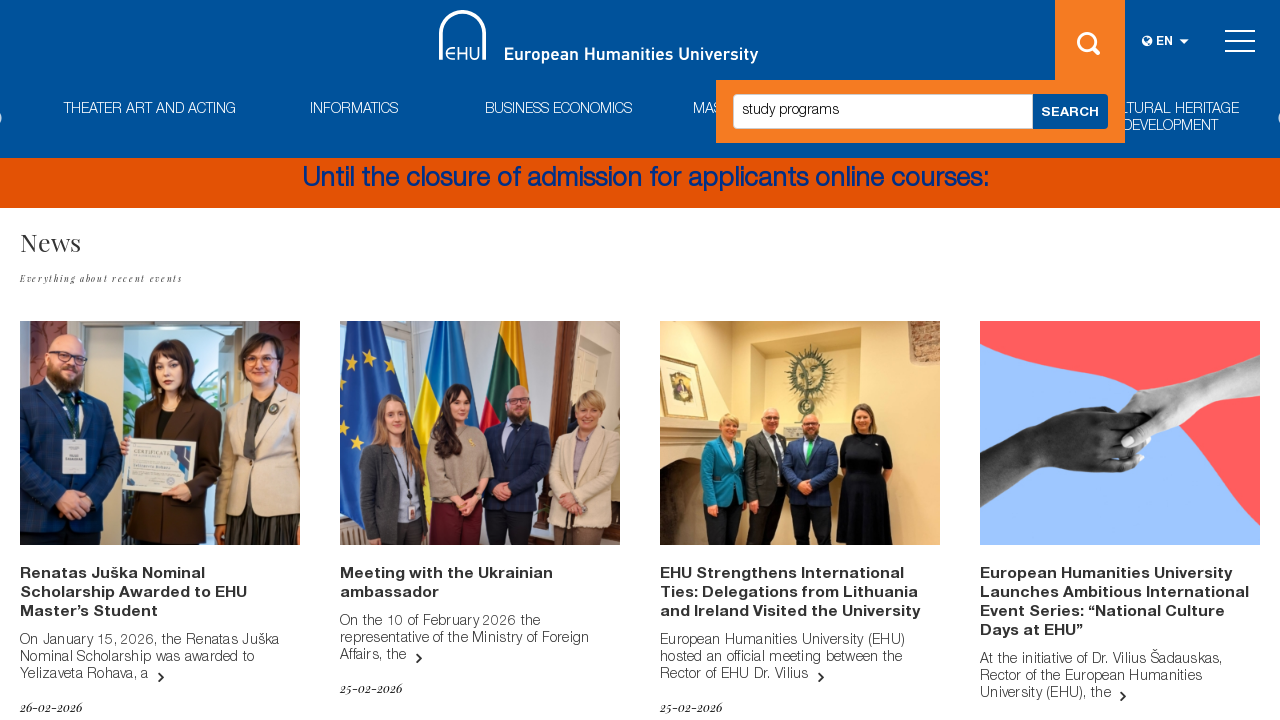

Pressed Enter to submit the search
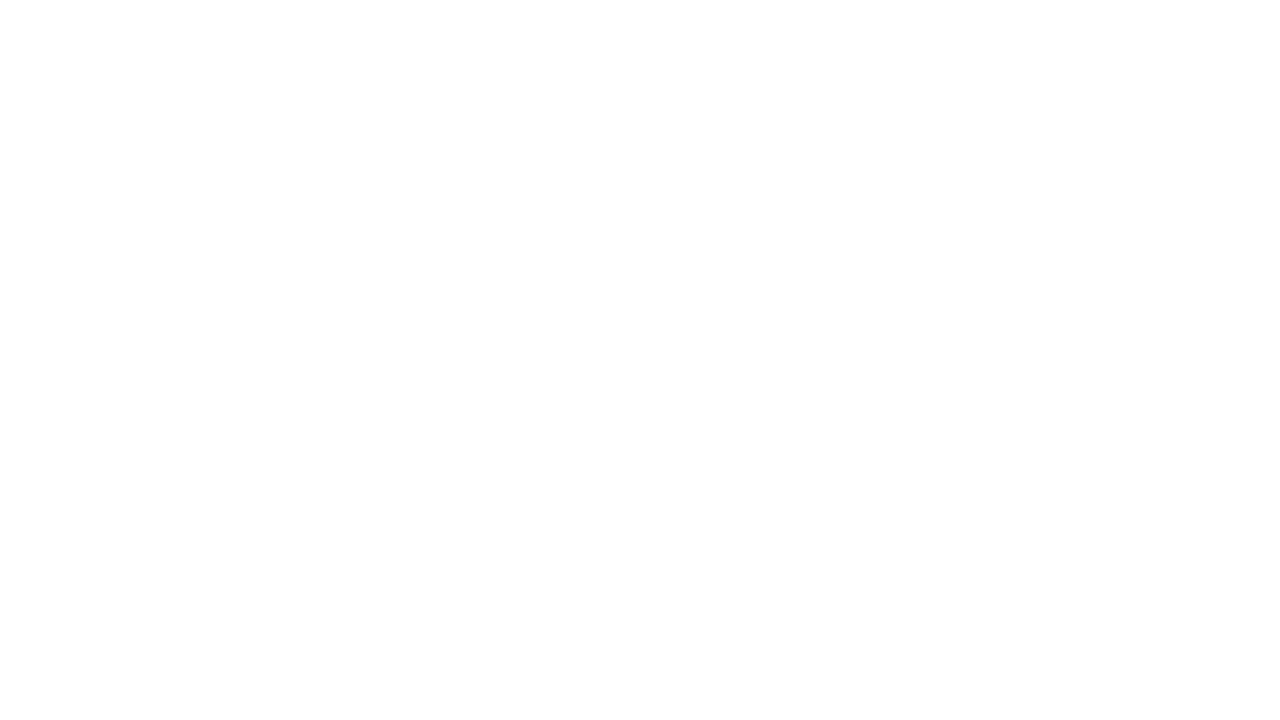

Search results page loaded with URL containing search parameters
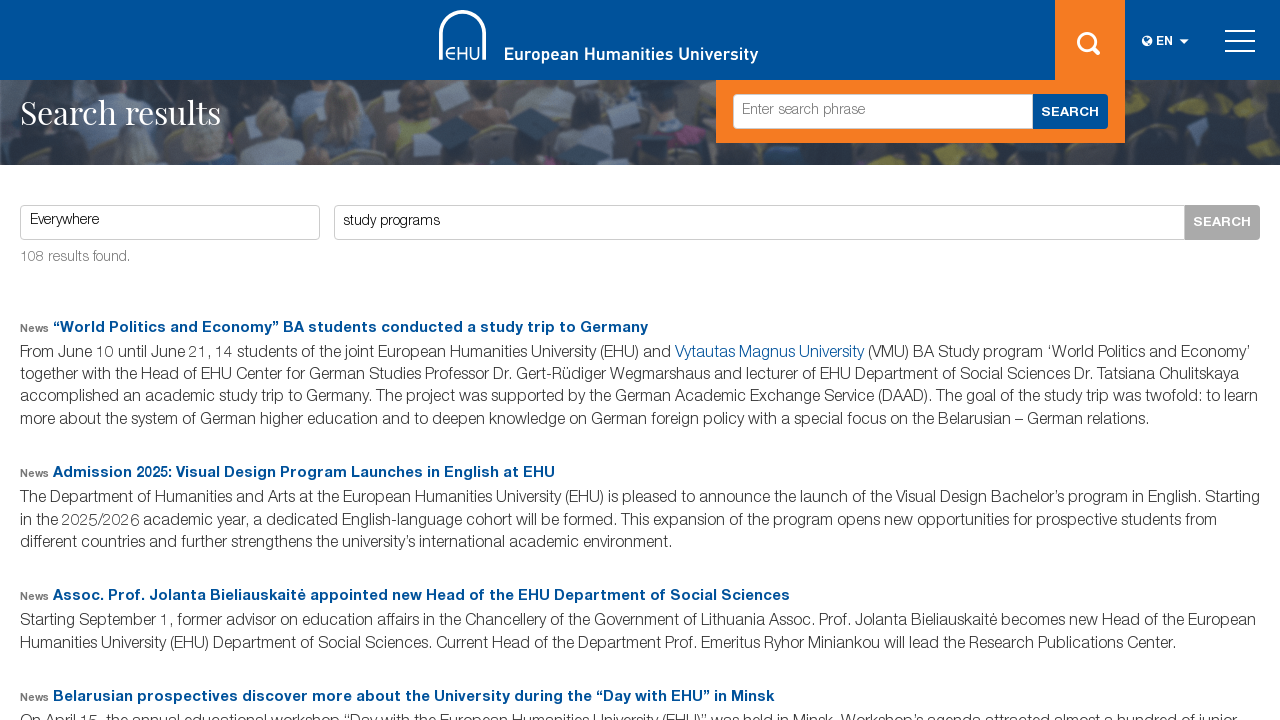

Verified search results are displayed on the page
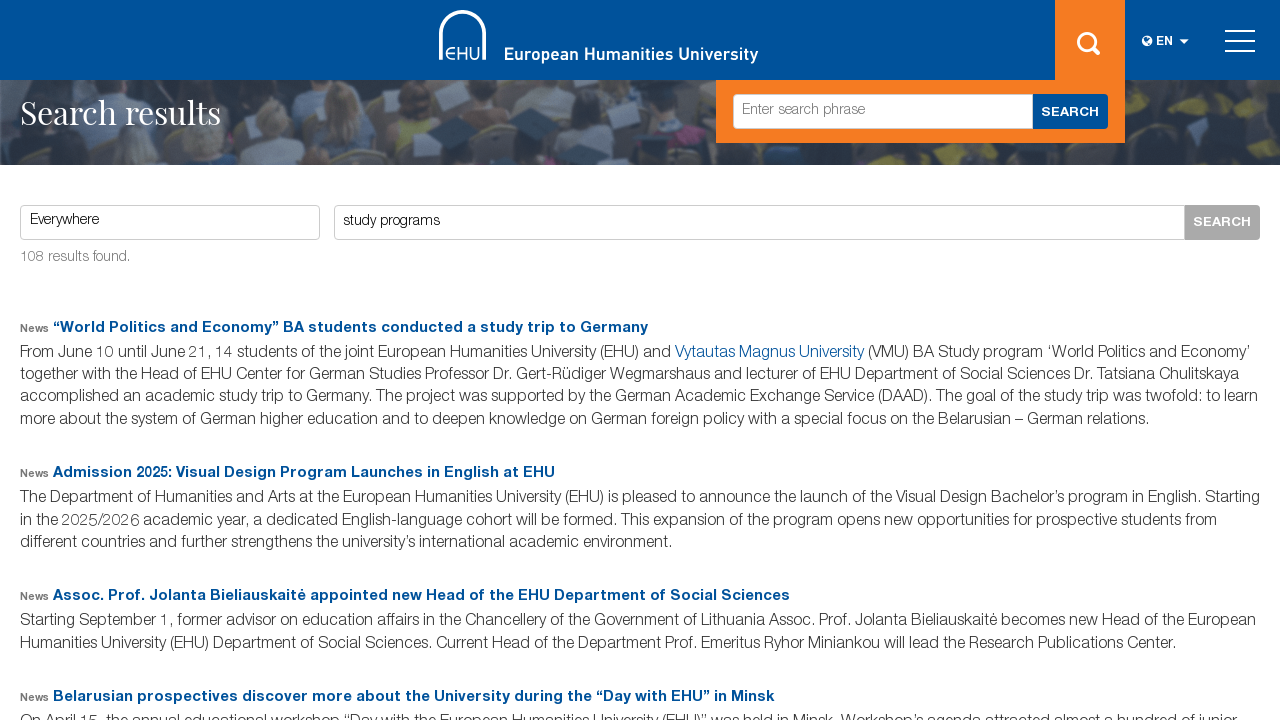

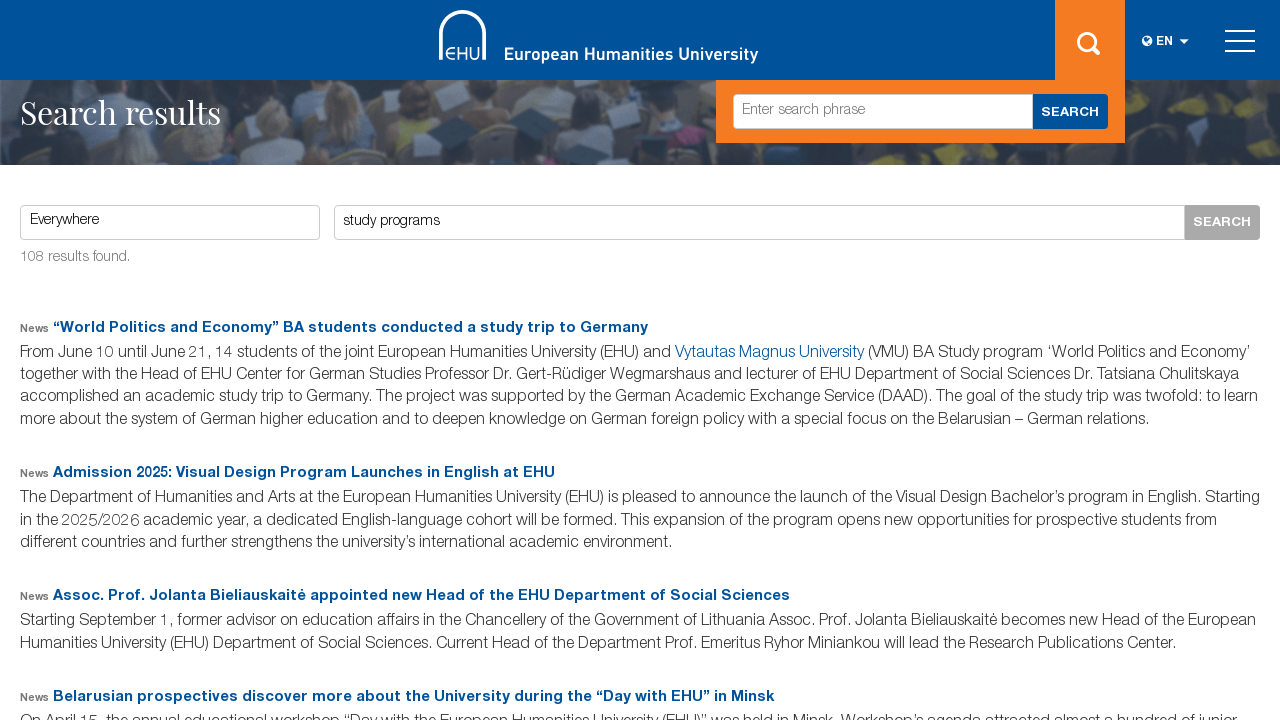